Tests checking if checkboxes are selected or not

Starting URL: http://guinea-pig.webdriver.io

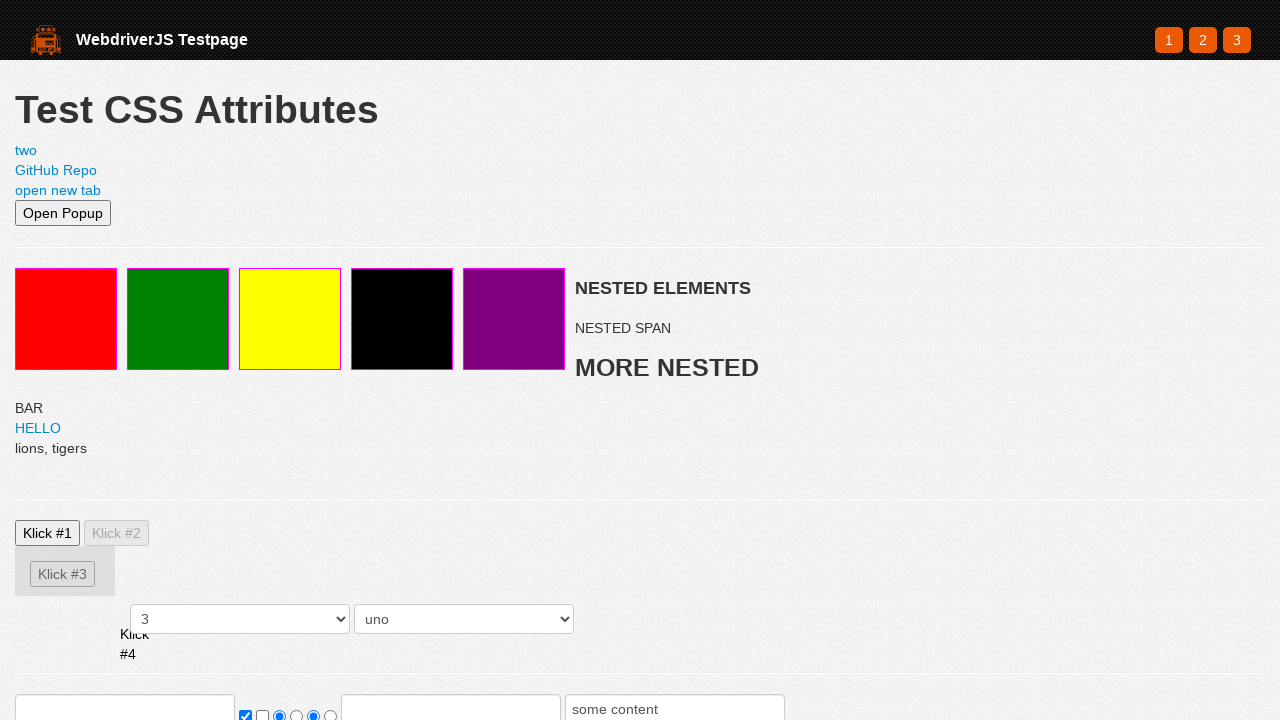

Navigated to guinea-pig.webdriver.io
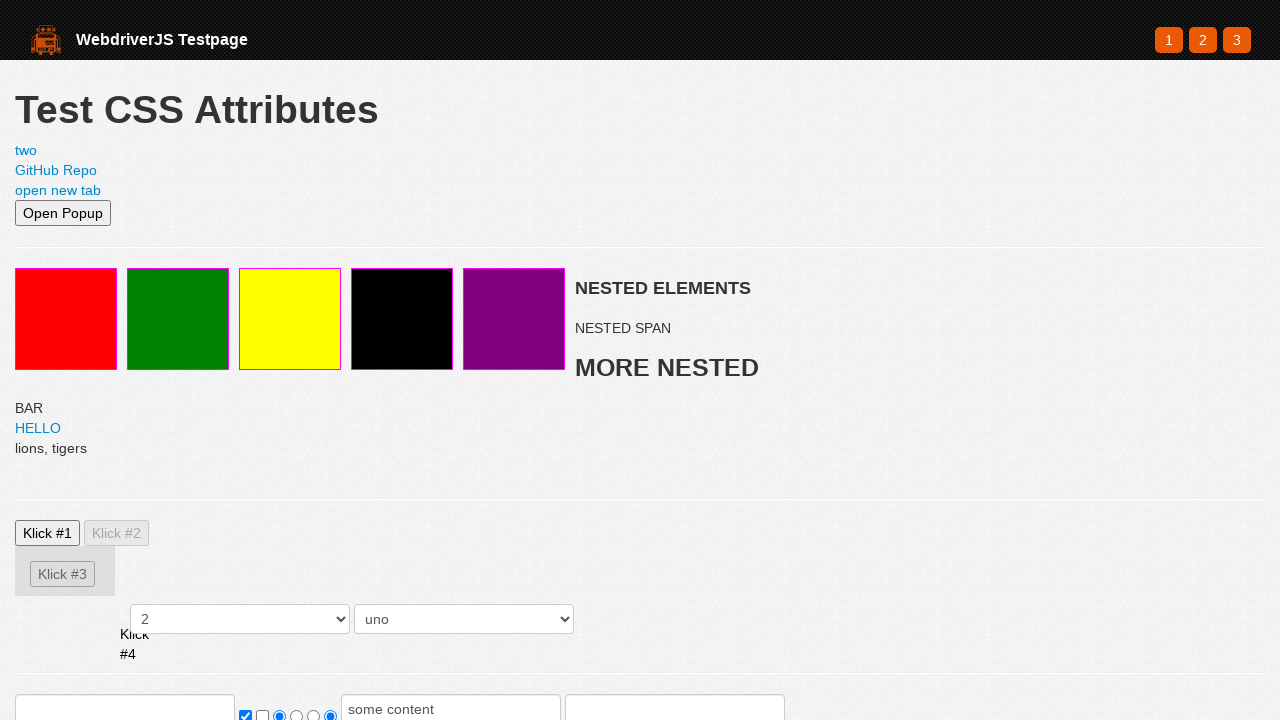

Located the selected checkbox element
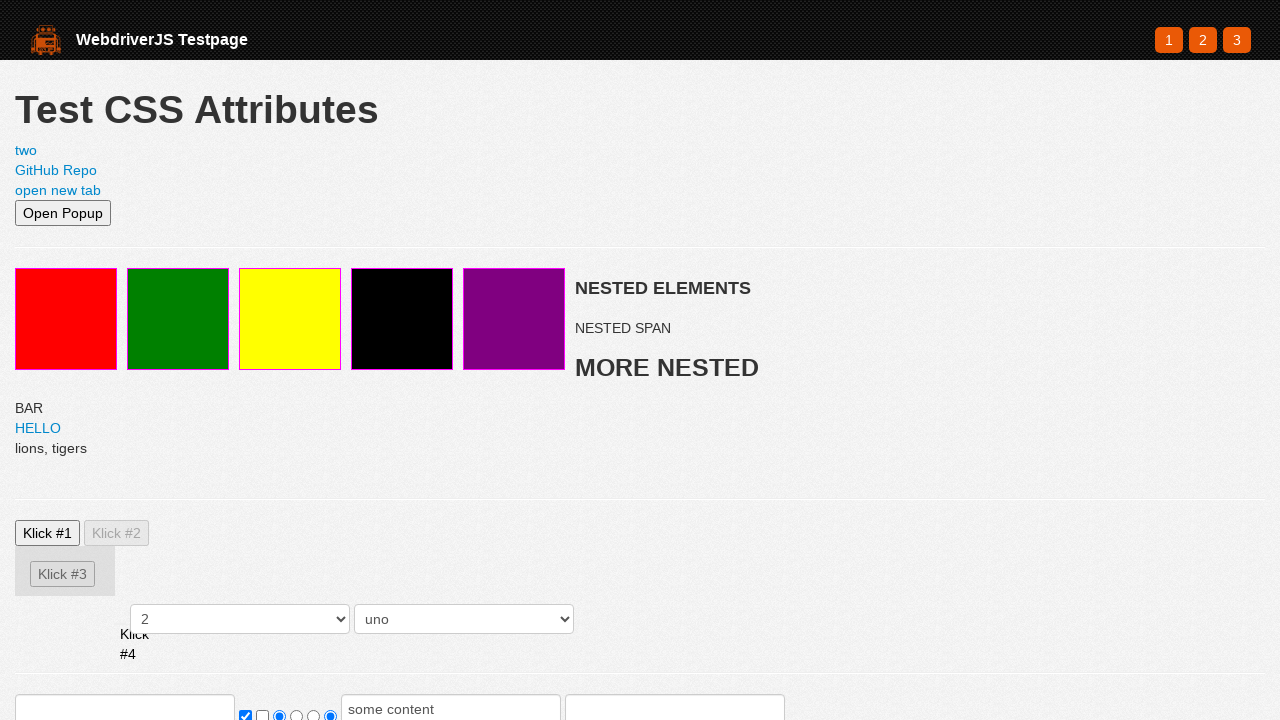

Asserted that selected checkbox is checked
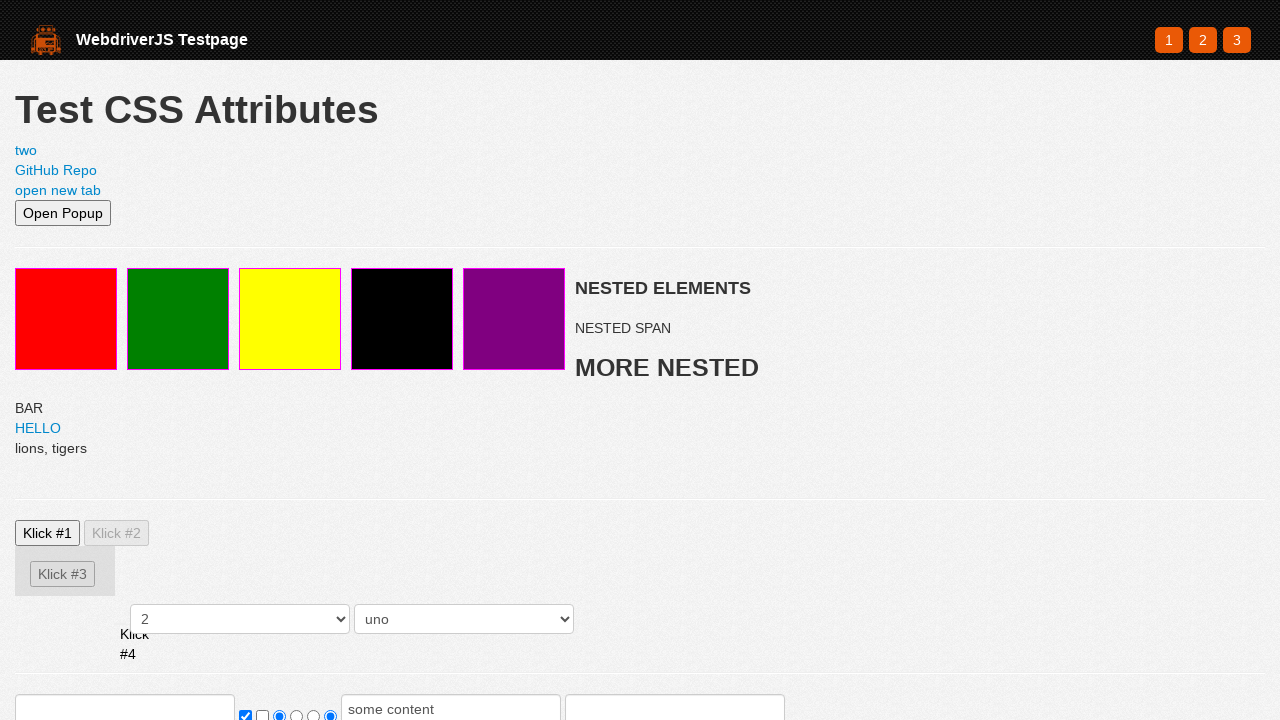

Located the not selected checkbox element
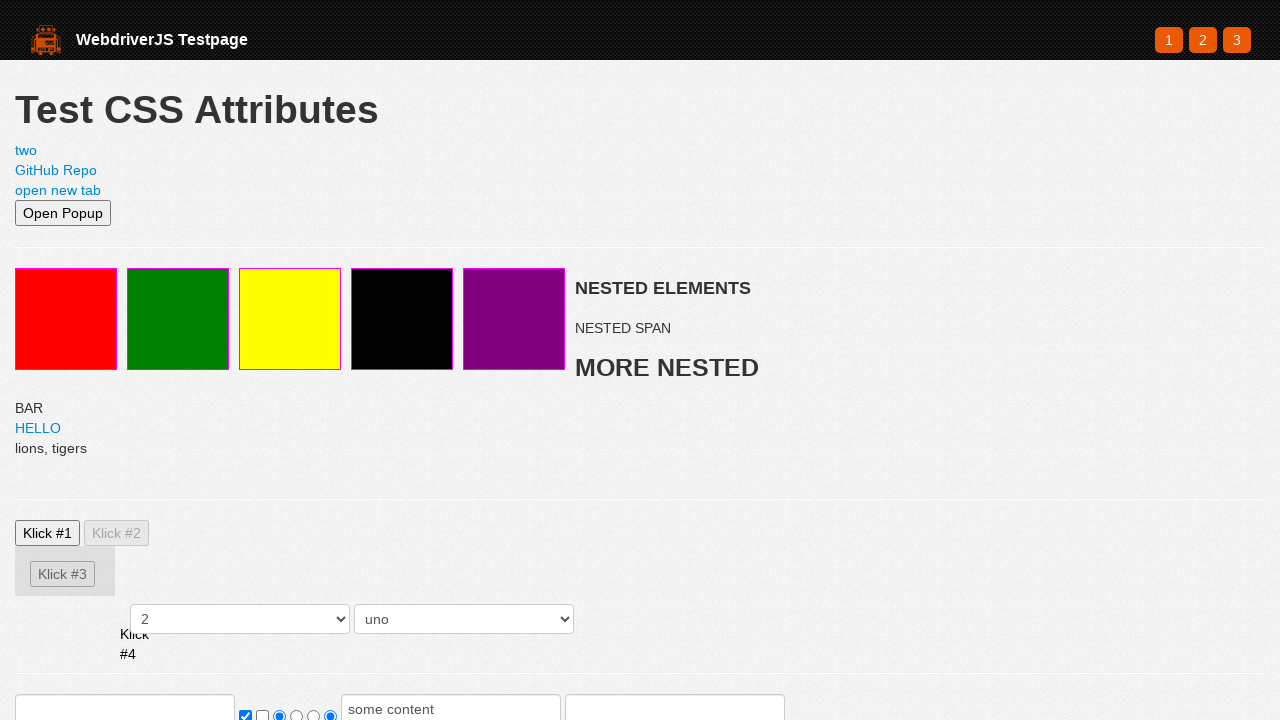

Asserted that not selected checkbox is not checked
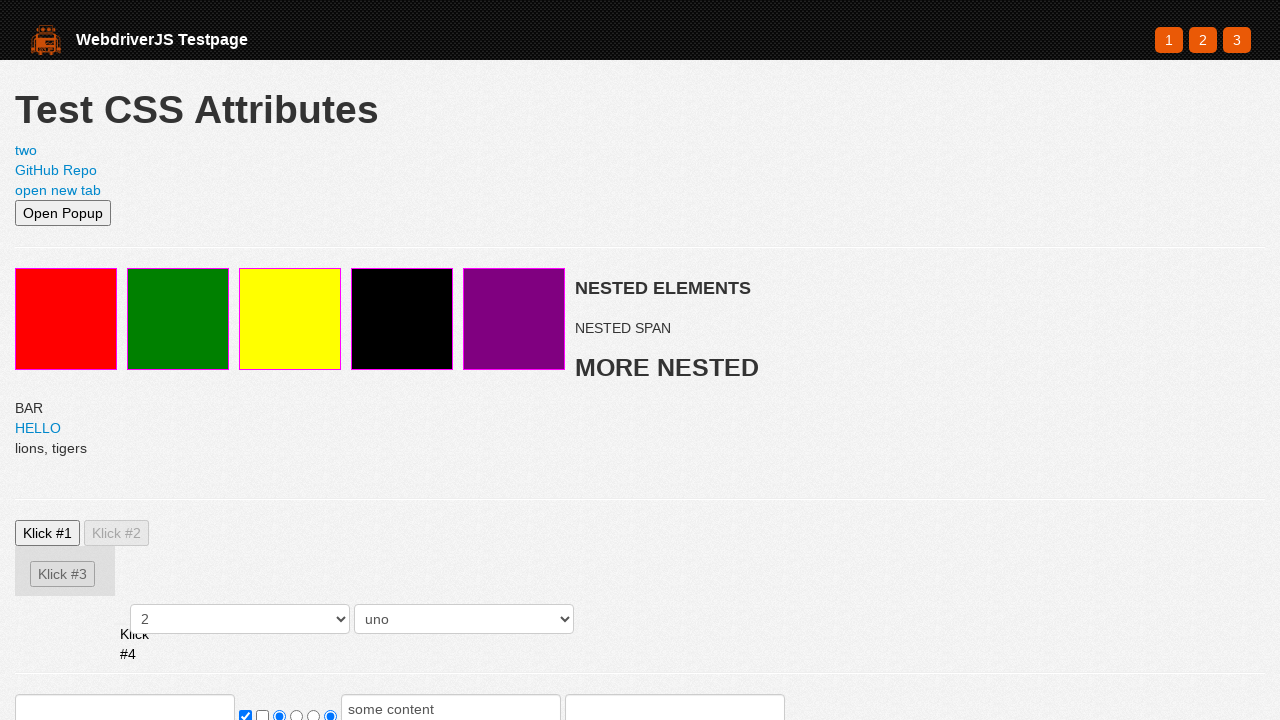

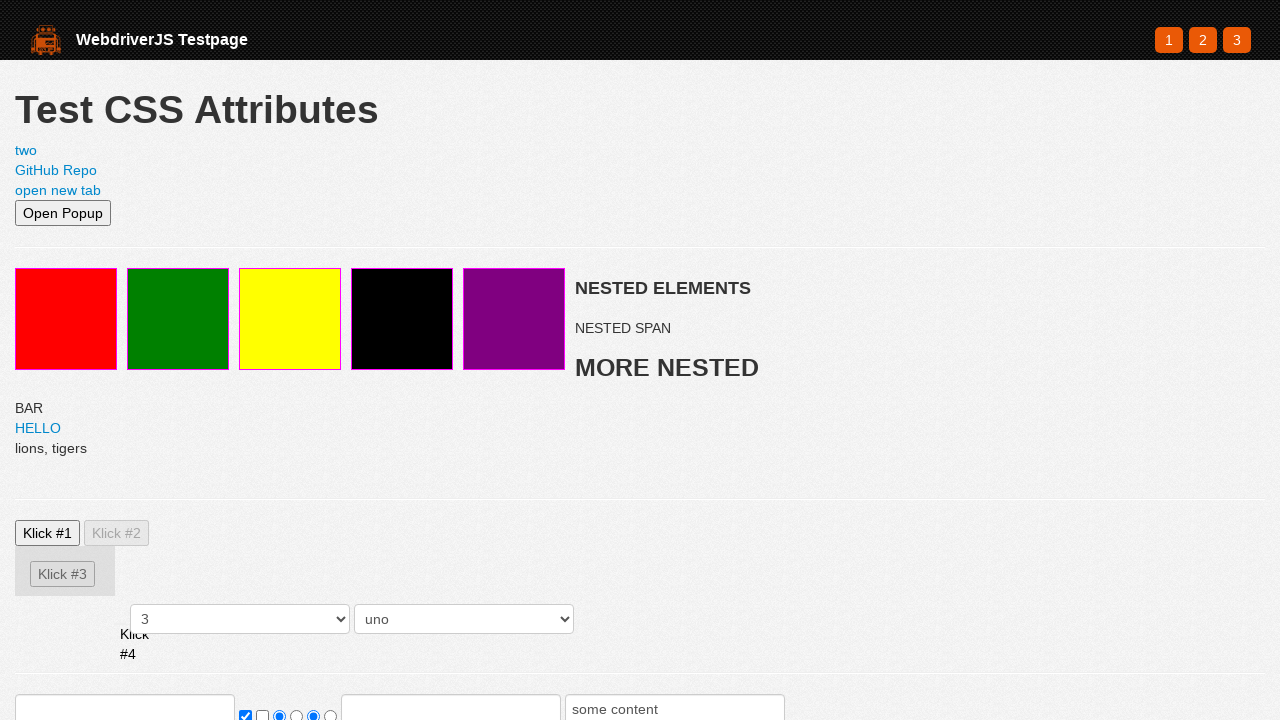